Tests that clicking the Email column header sorts the text values in ascending order

Starting URL: http://the-internet.herokuapp.com/tables

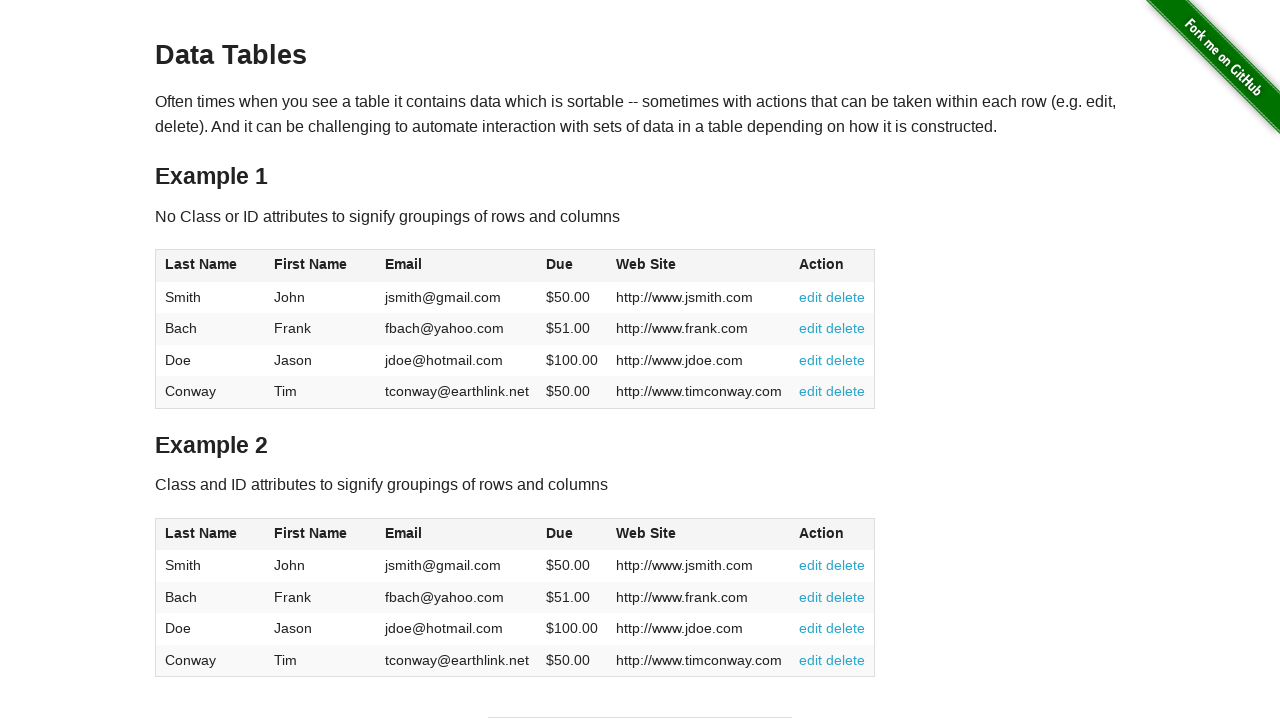

Clicked Email column header to sort in ascending order at (457, 266) on #table1 thead tr th:nth-of-type(3)
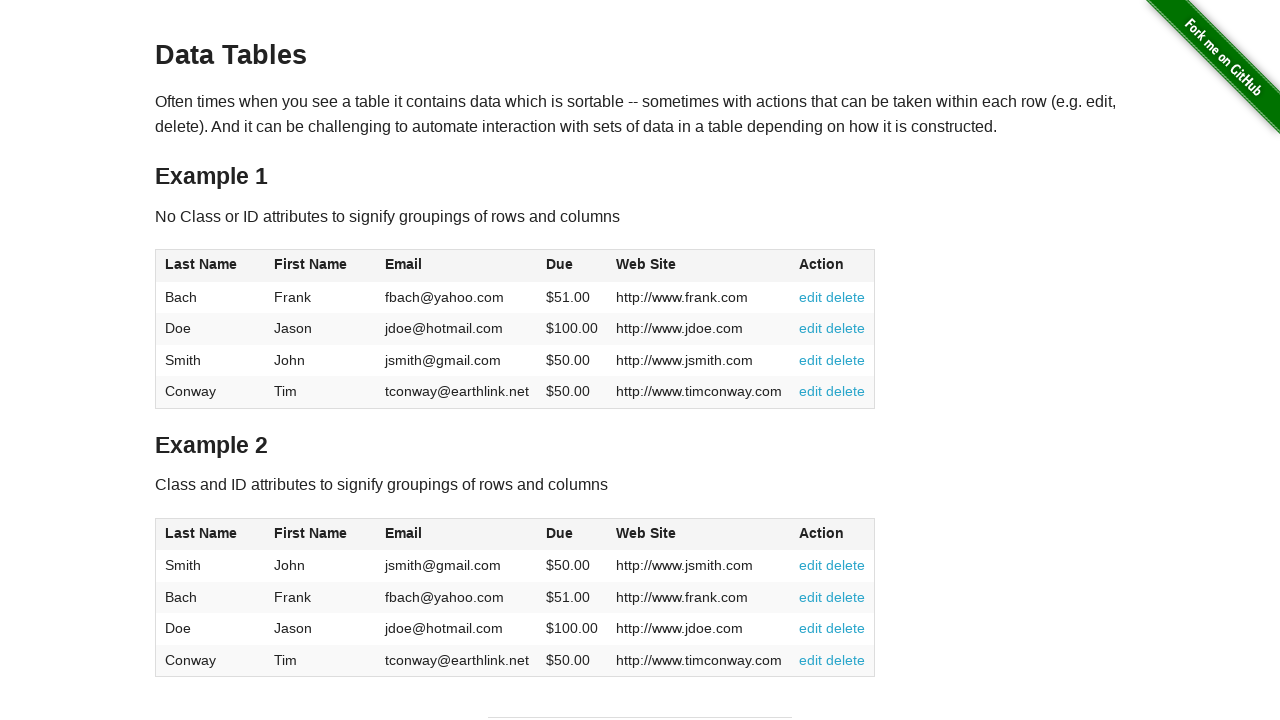

Email column cells loaded and are visible
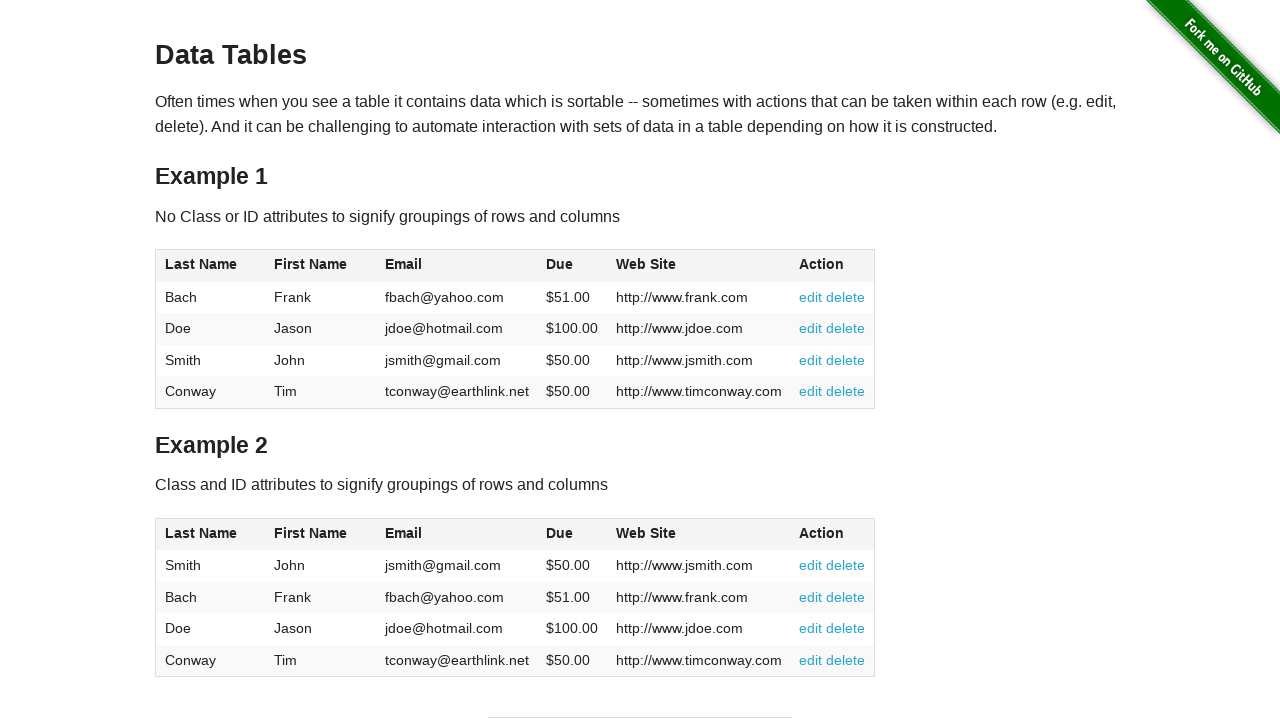

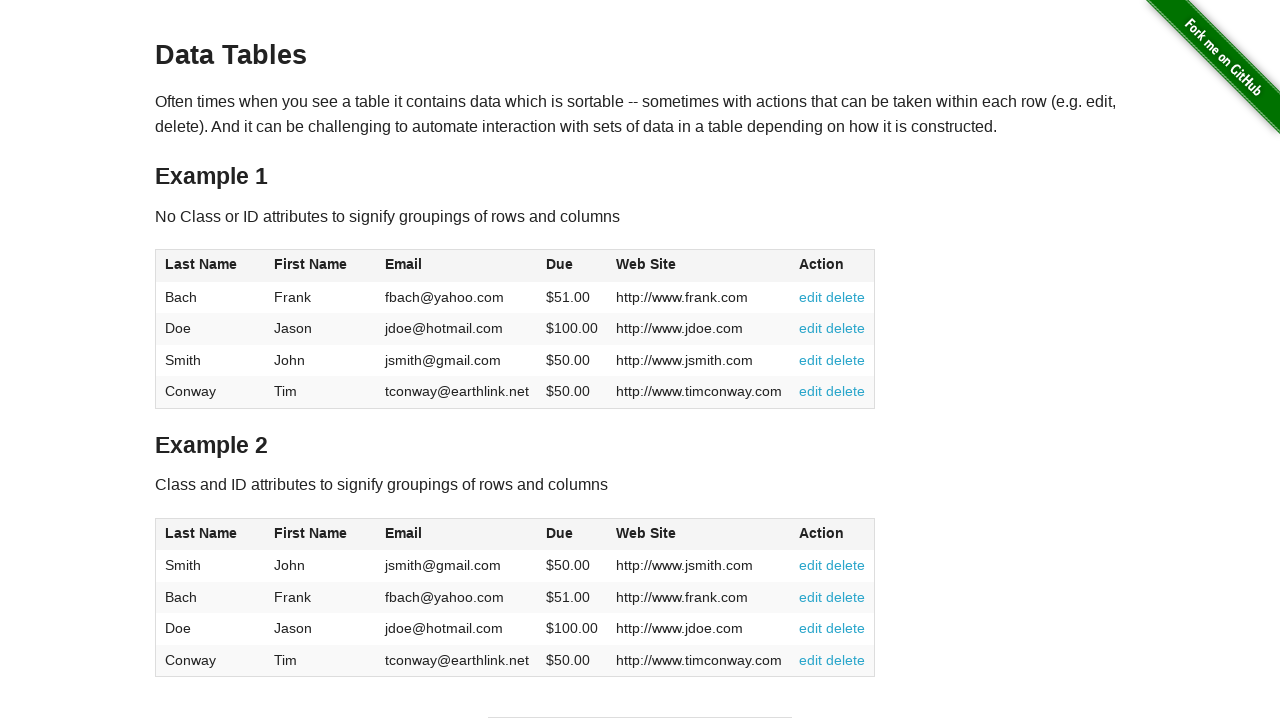